Tests Bootstrap dropdown functionality by clicking on a dropdown menu and verifying the dropdown items are displayed

Starting URL: https://www.w3schools.com/bootstrap/bootstrap_dropdowns.asp

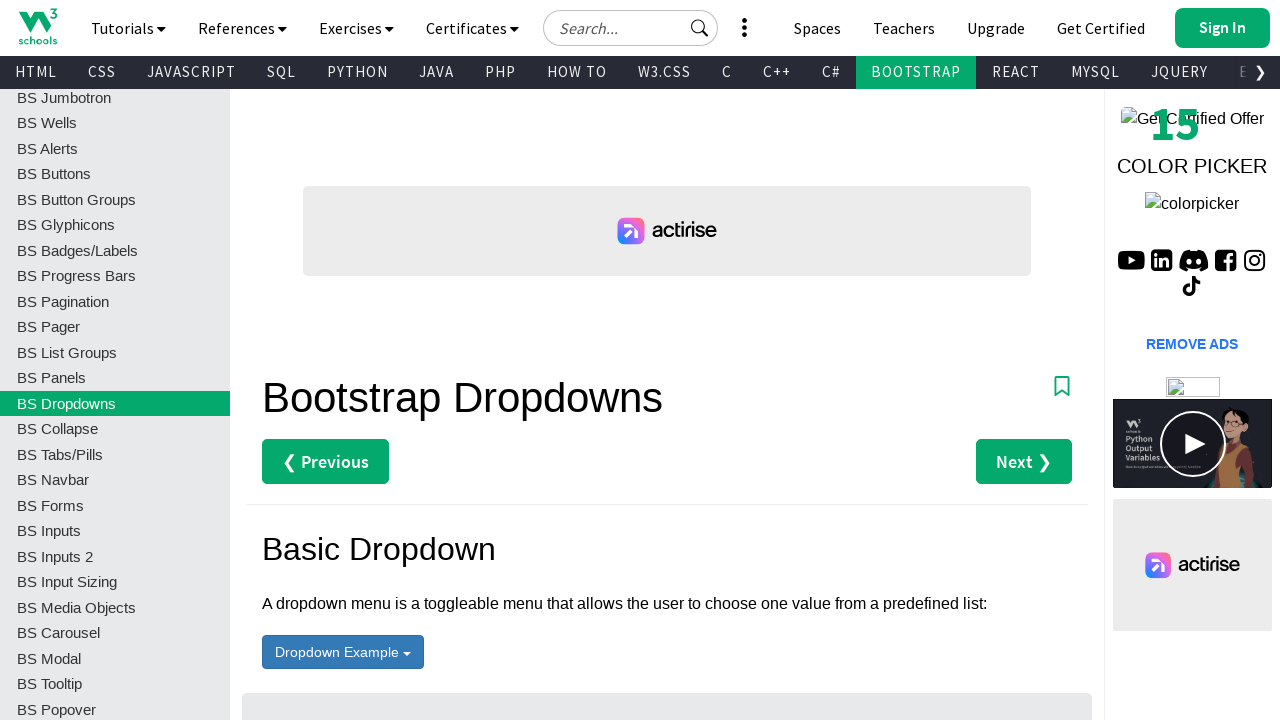

Clicked on dropdown menu to open it at (343, 652) on #menu1
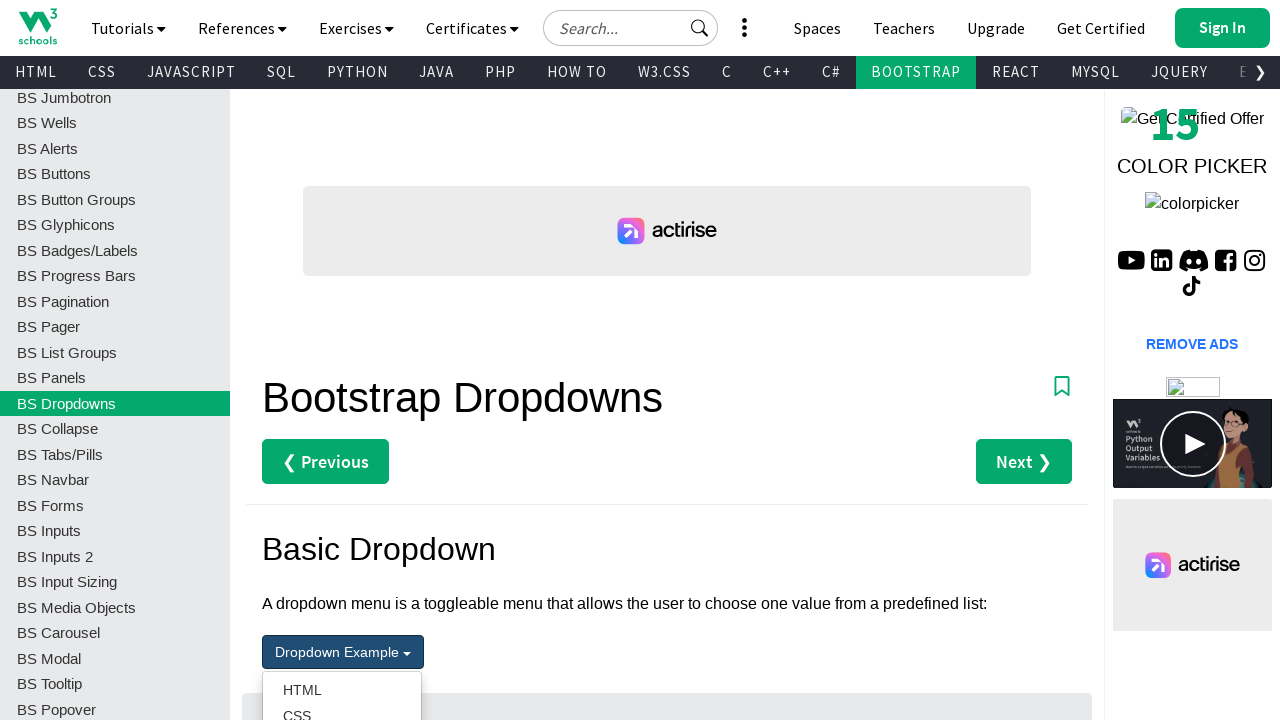

Waited for dropdown items to be visible
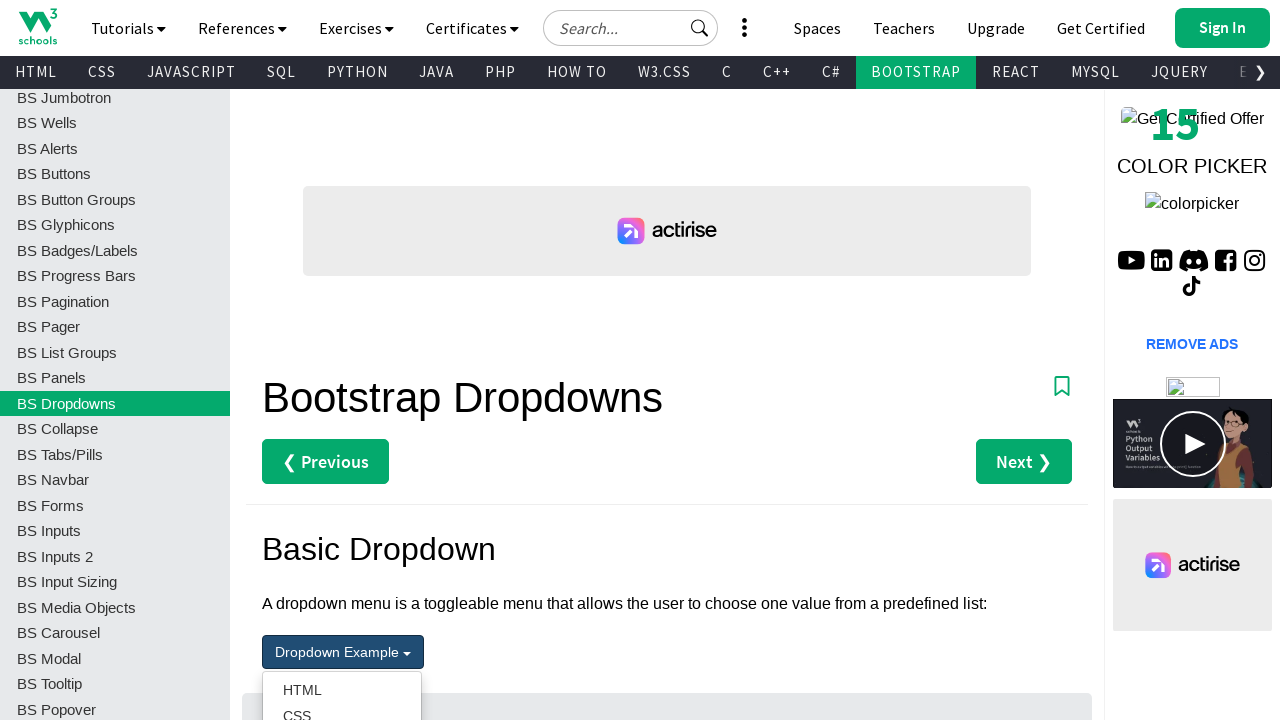

Located all dropdown item links
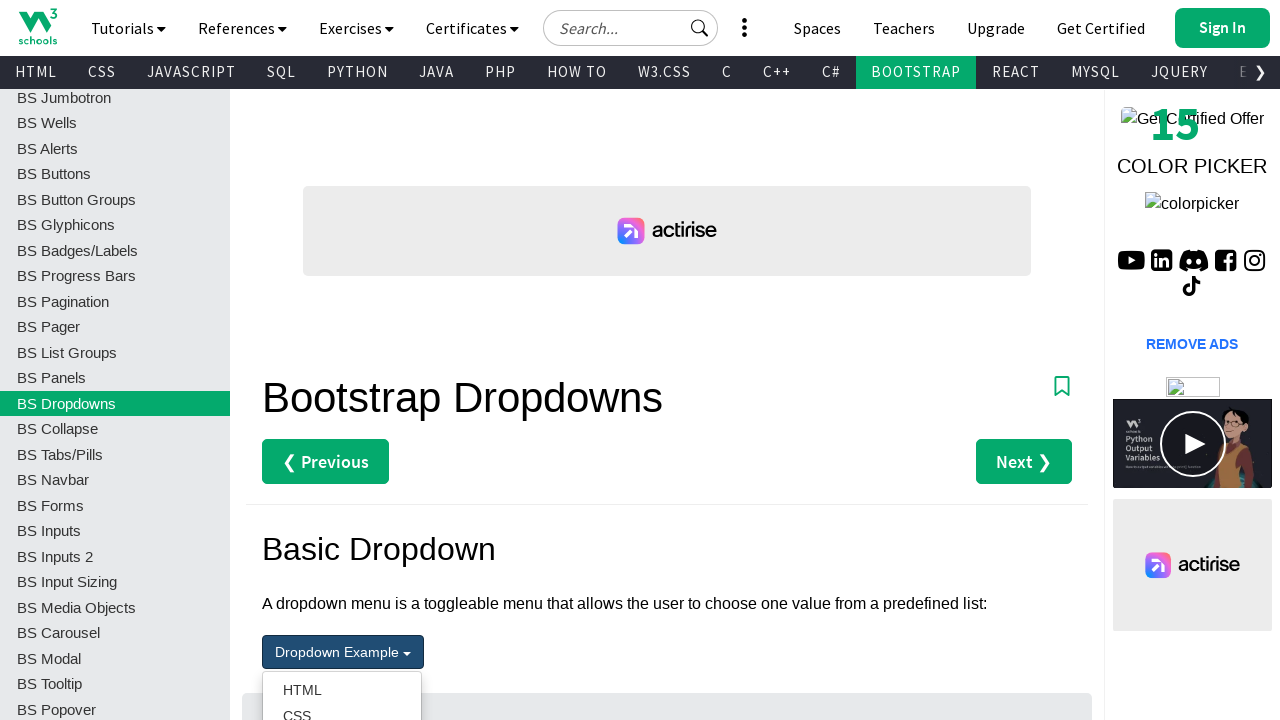

Verified first dropdown item is visible
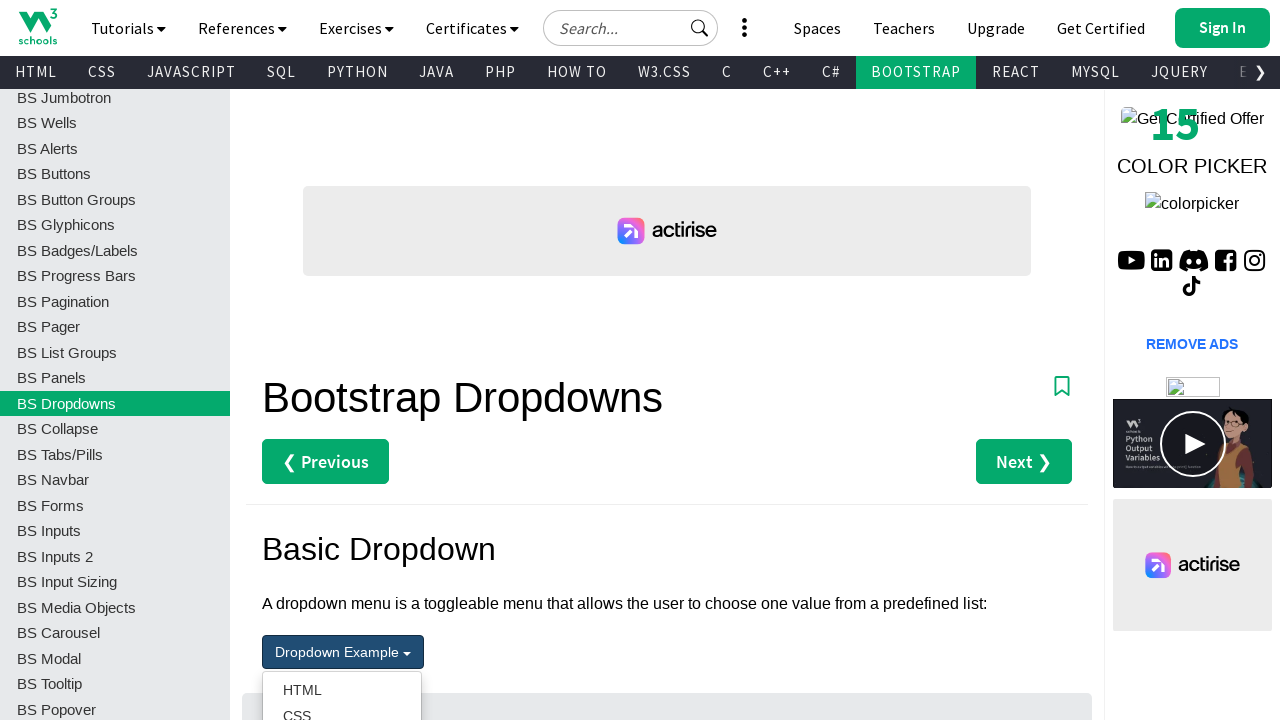

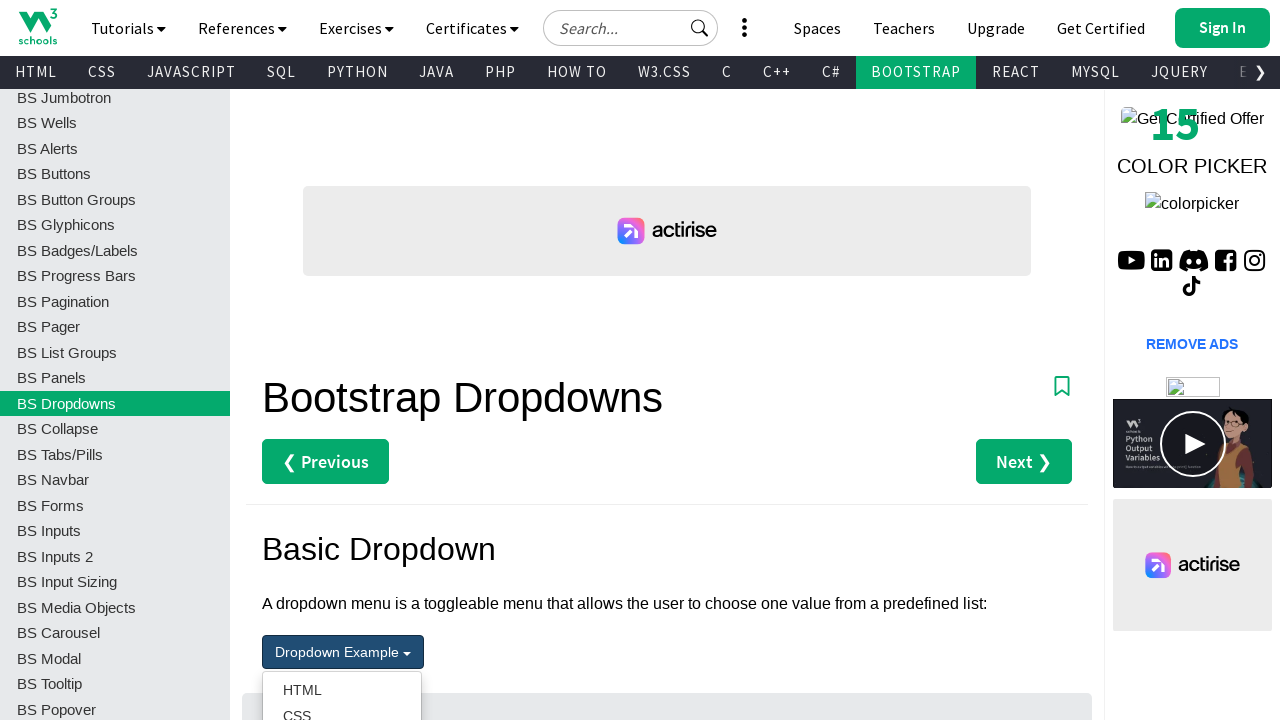